Tests prompt alert functionality by triggering a prompt dialog, entering text, and accepting it

Starting URL: https://www.hyrtutorials.com/p/alertsdemo.html

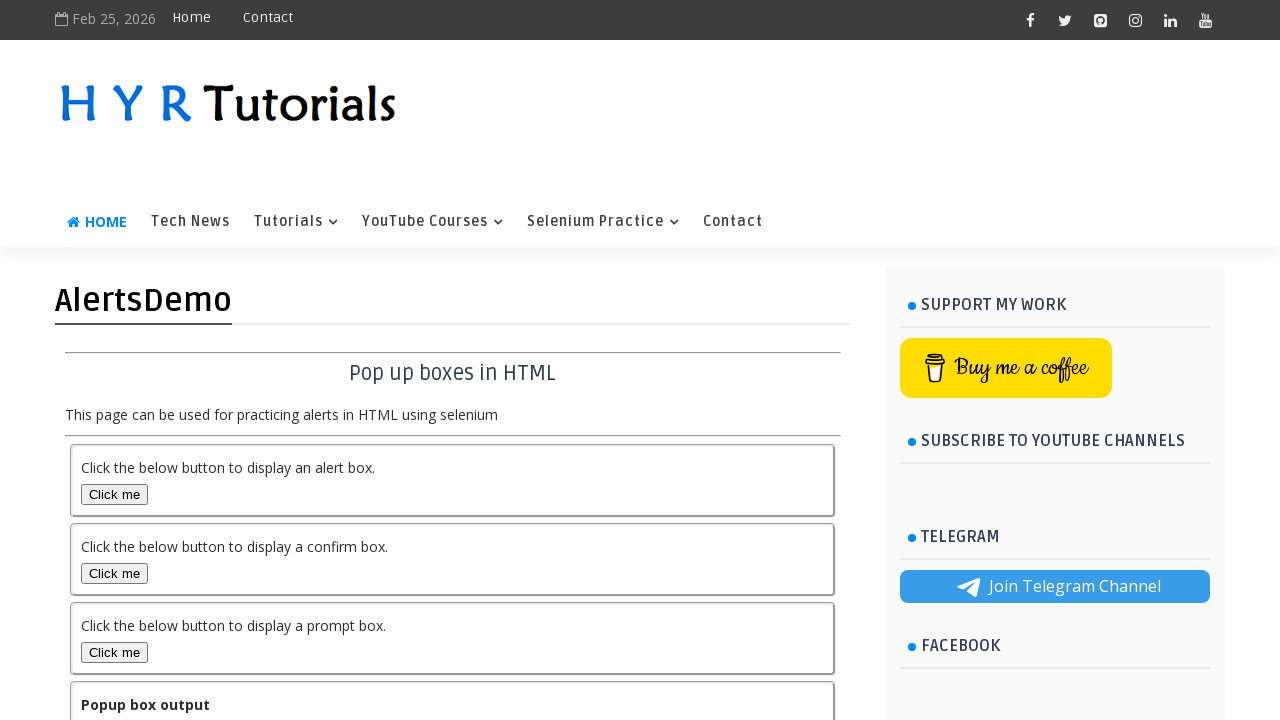

Navigated to alerts demo page
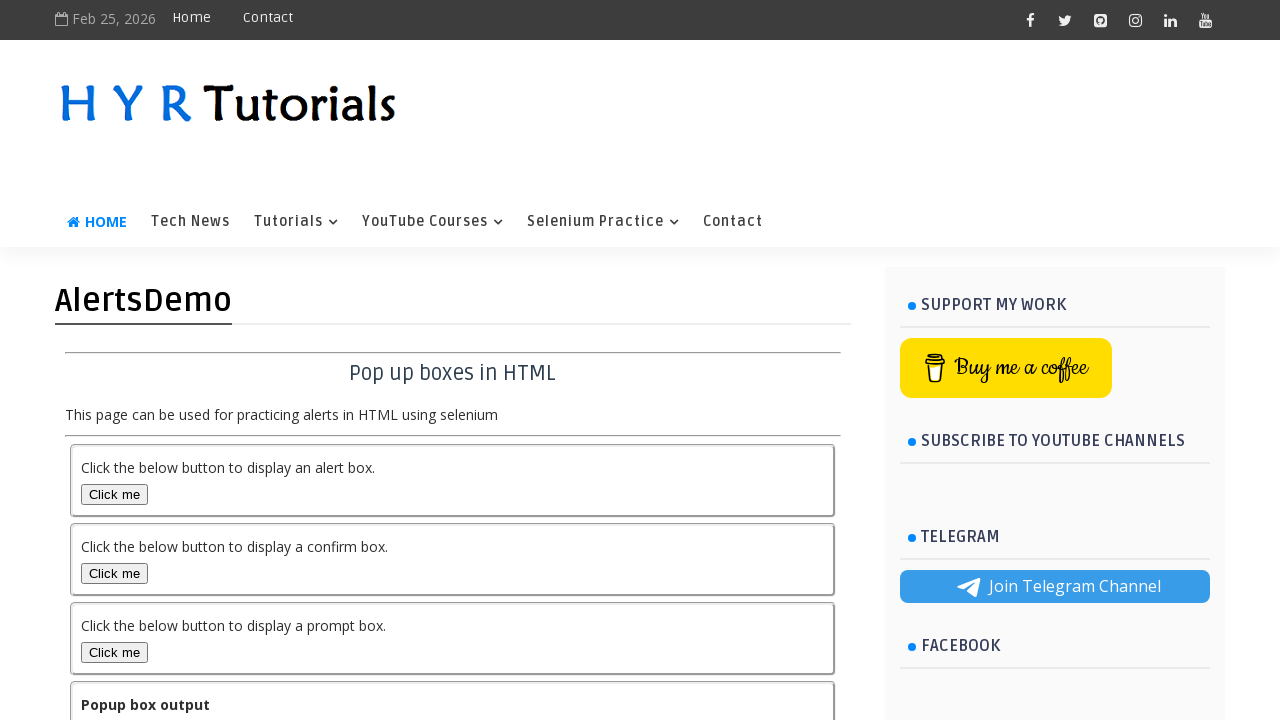

Clicked prompt alert button at (114, 652) on xpath=//button[@id='promptBox']
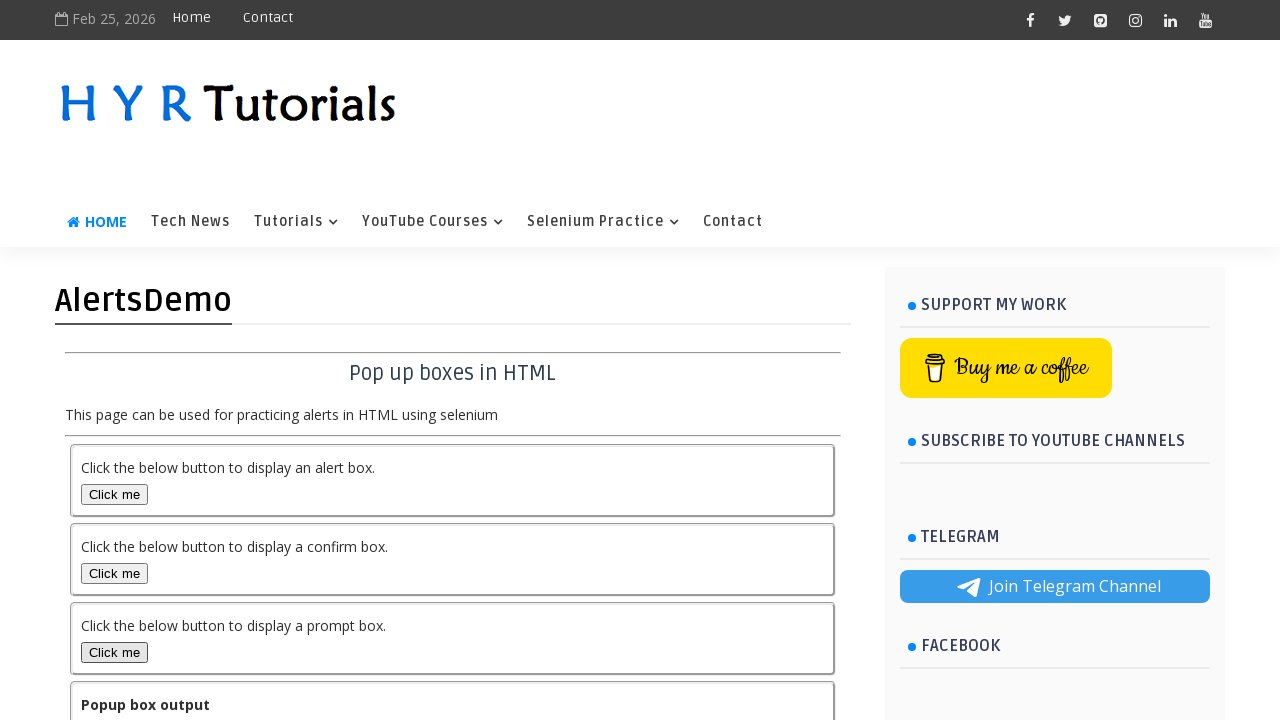

Set up dialog handler to accept prompt with text 'Harsha'
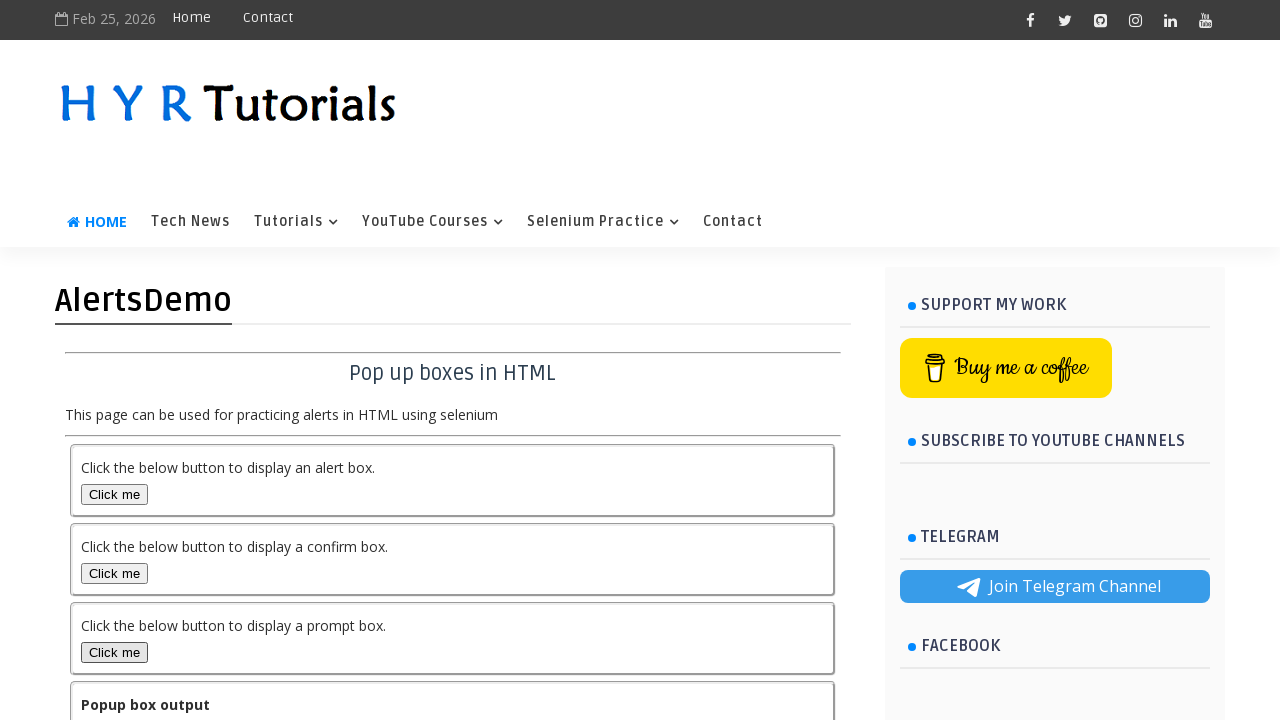

Output element appeared after accepting prompt
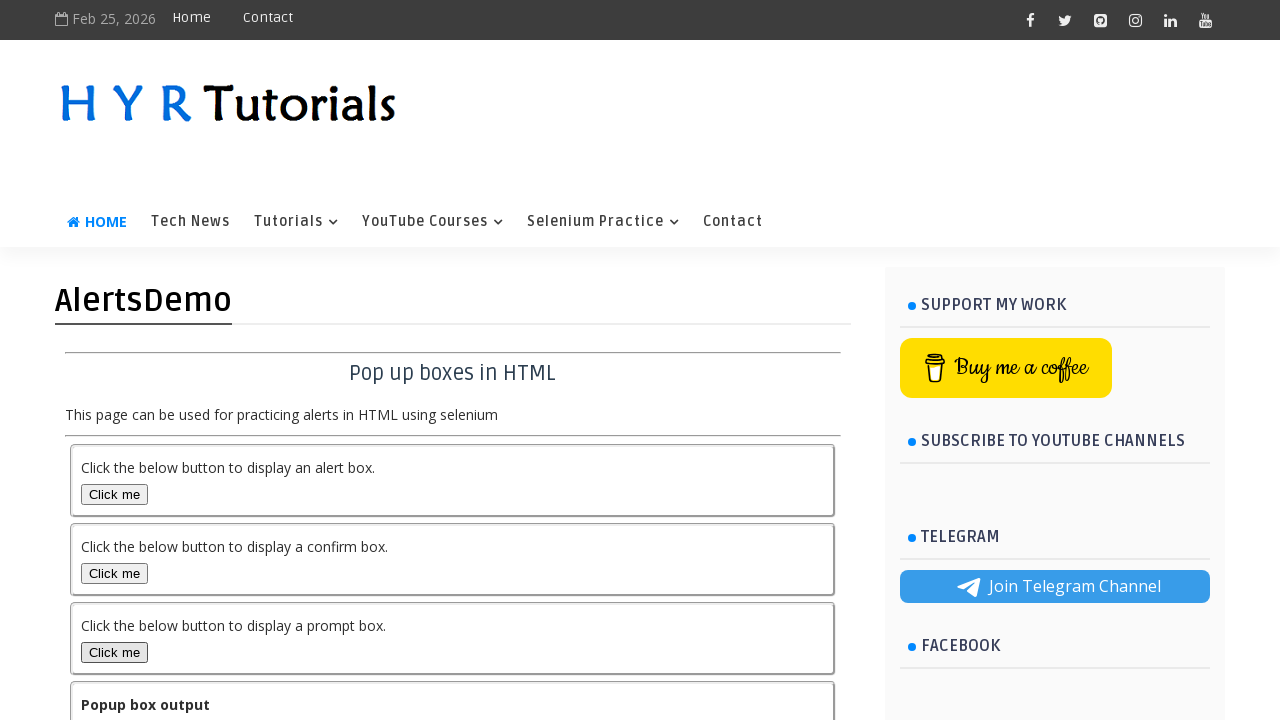

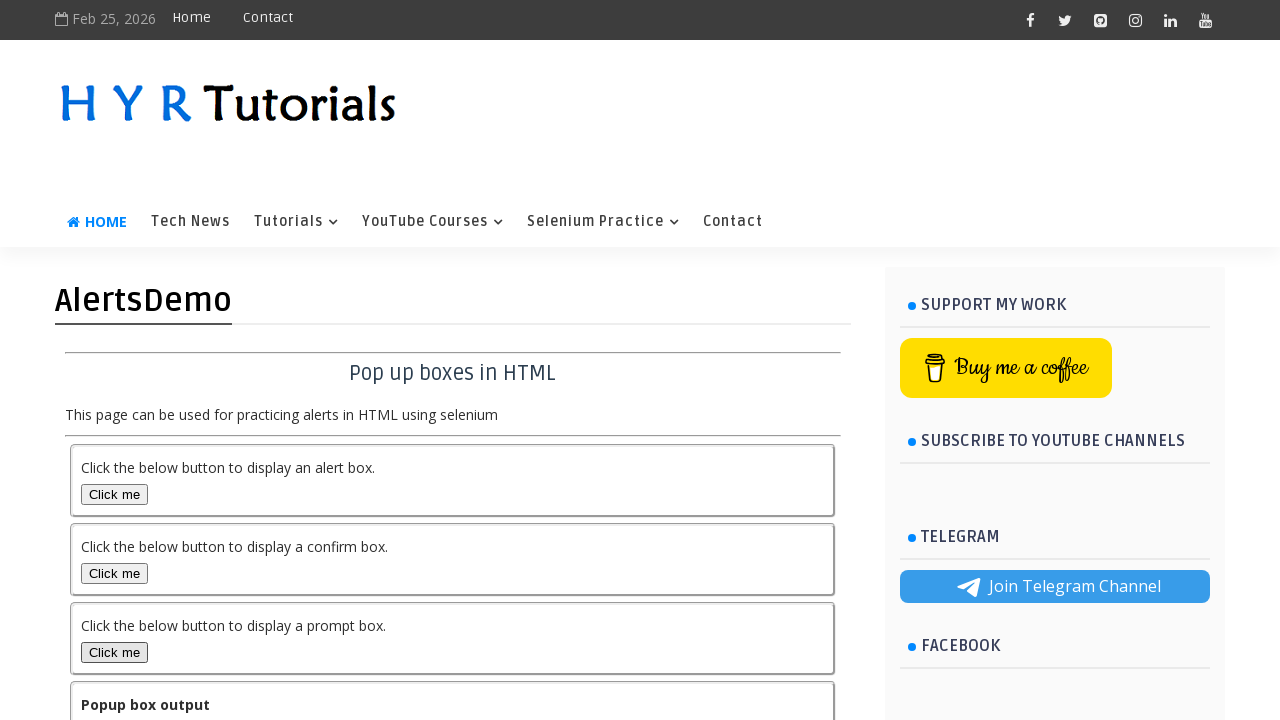